Tests mouse hover navigation functionality by hovering over the "Mortgage Calcs" menu and clicking on "15 yr Fixed" submenu item

Starting URL: https://www.mortgagecalculator.org/

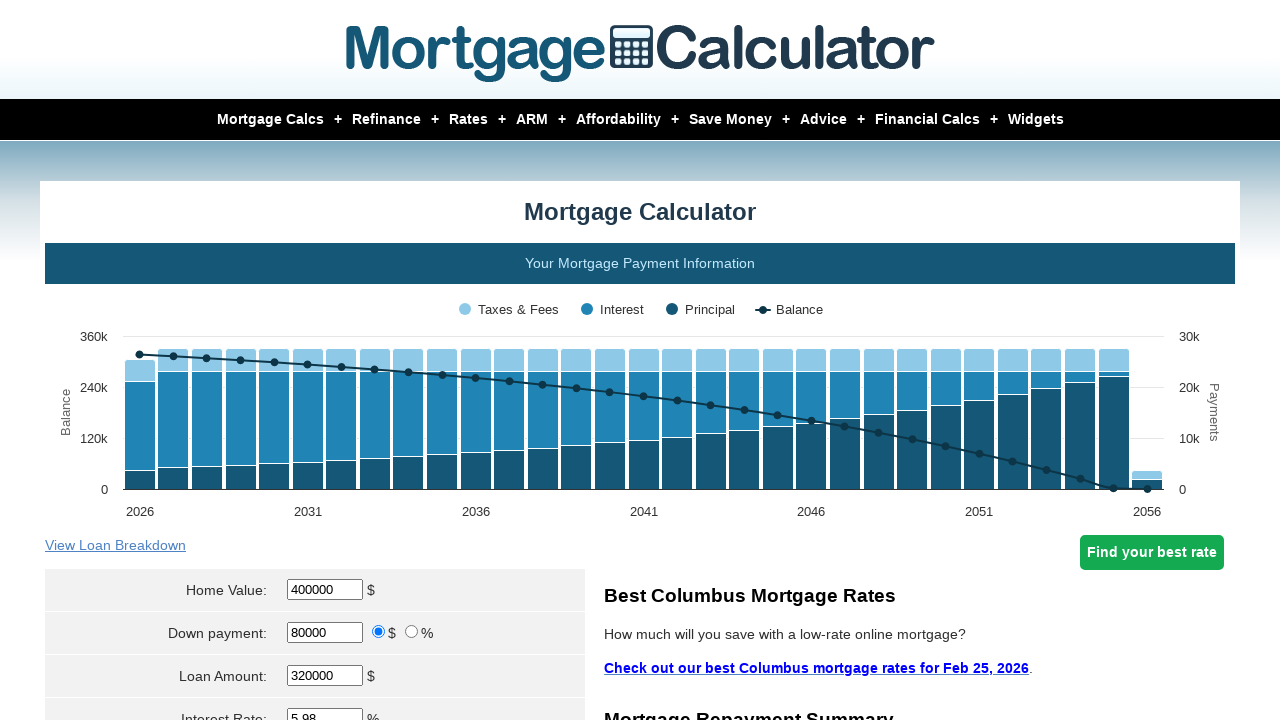

Located 'Mortgage Calcs' main menu item
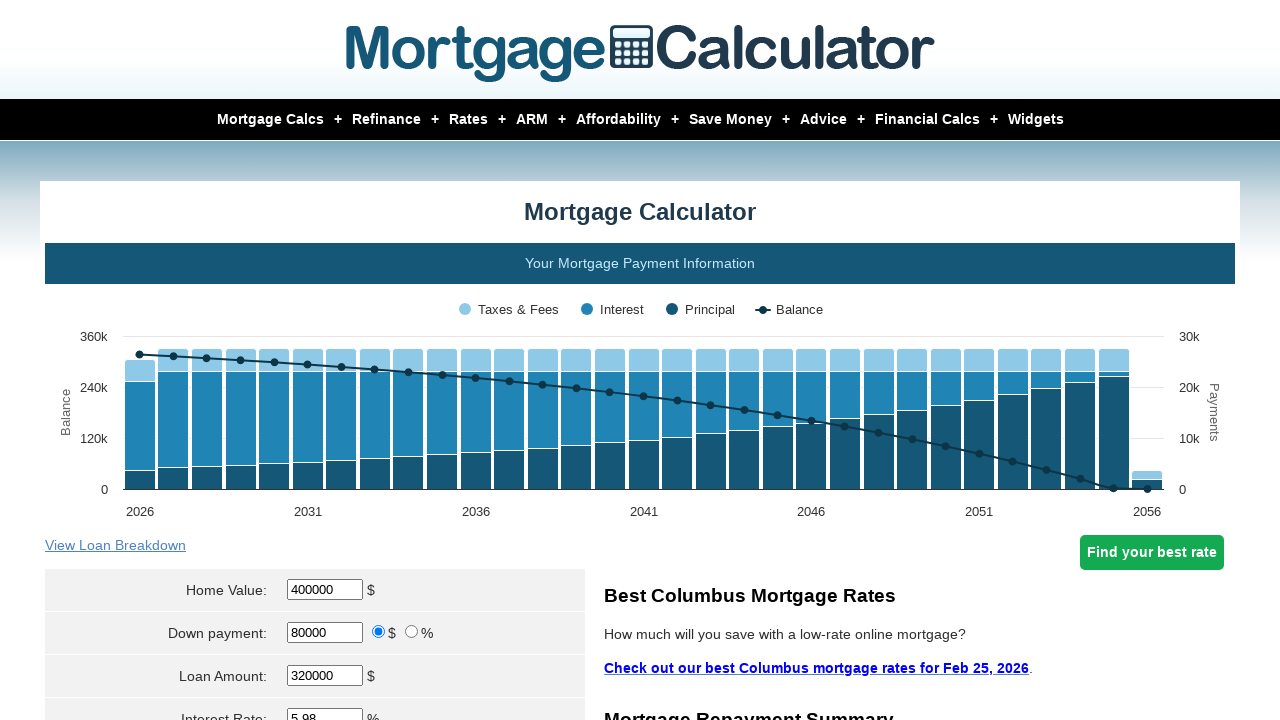

Located '15 yr Fixed' submenu item
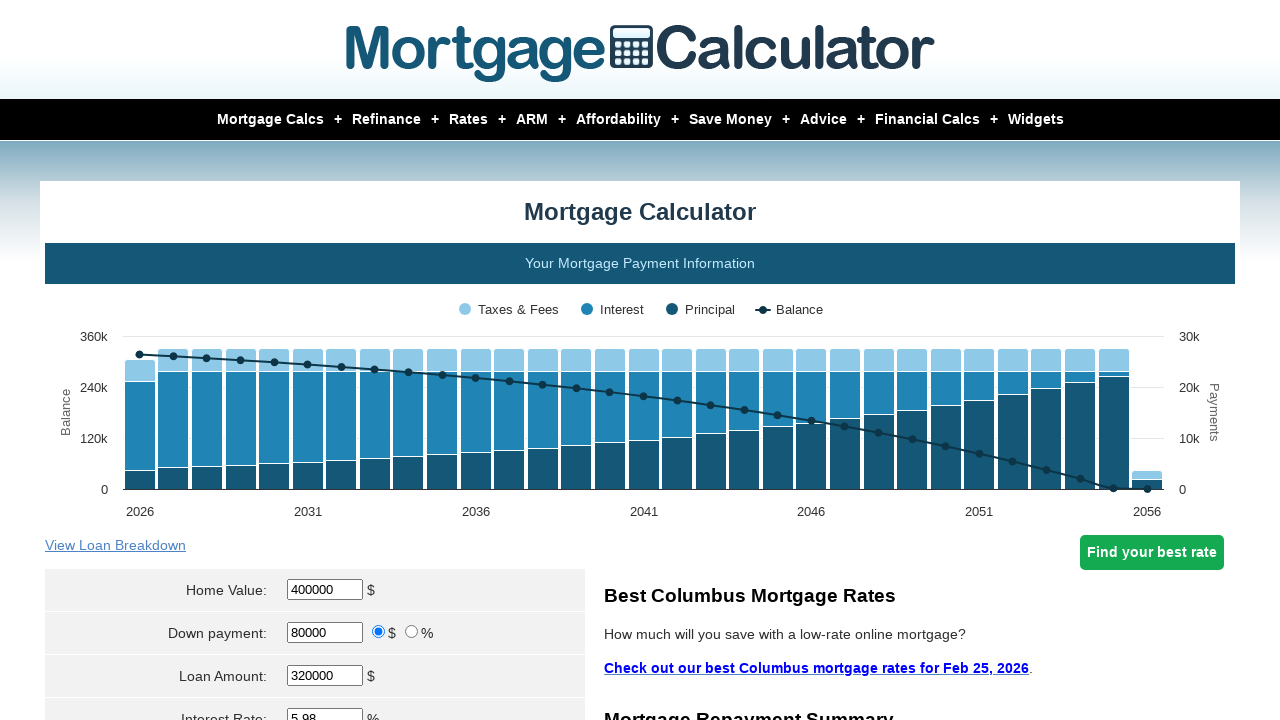

Hovered over 'Mortgage Calcs' menu to reveal submenu at (270, 120) on xpath=//a[text()='Mortgage Calcs']
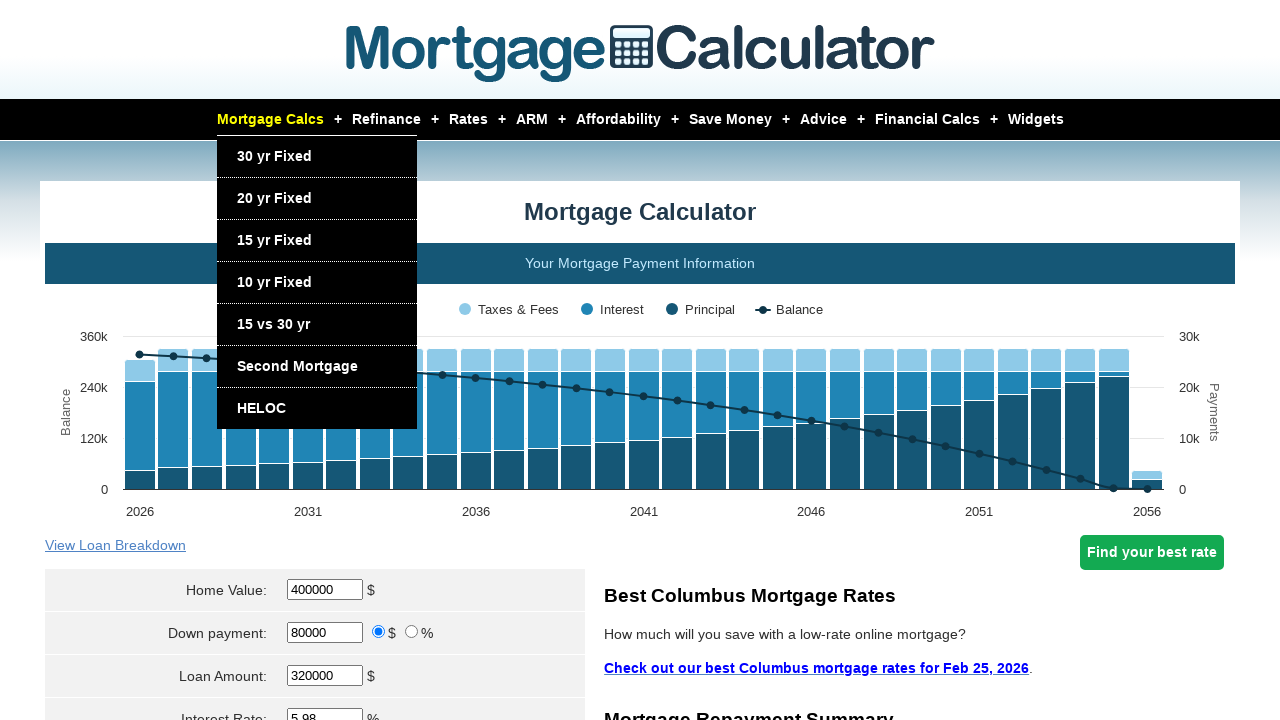

Clicked '15 yr Fixed' submenu item at (274, 240) on xpath=//a[normalize-space()='15 yr Fixed']
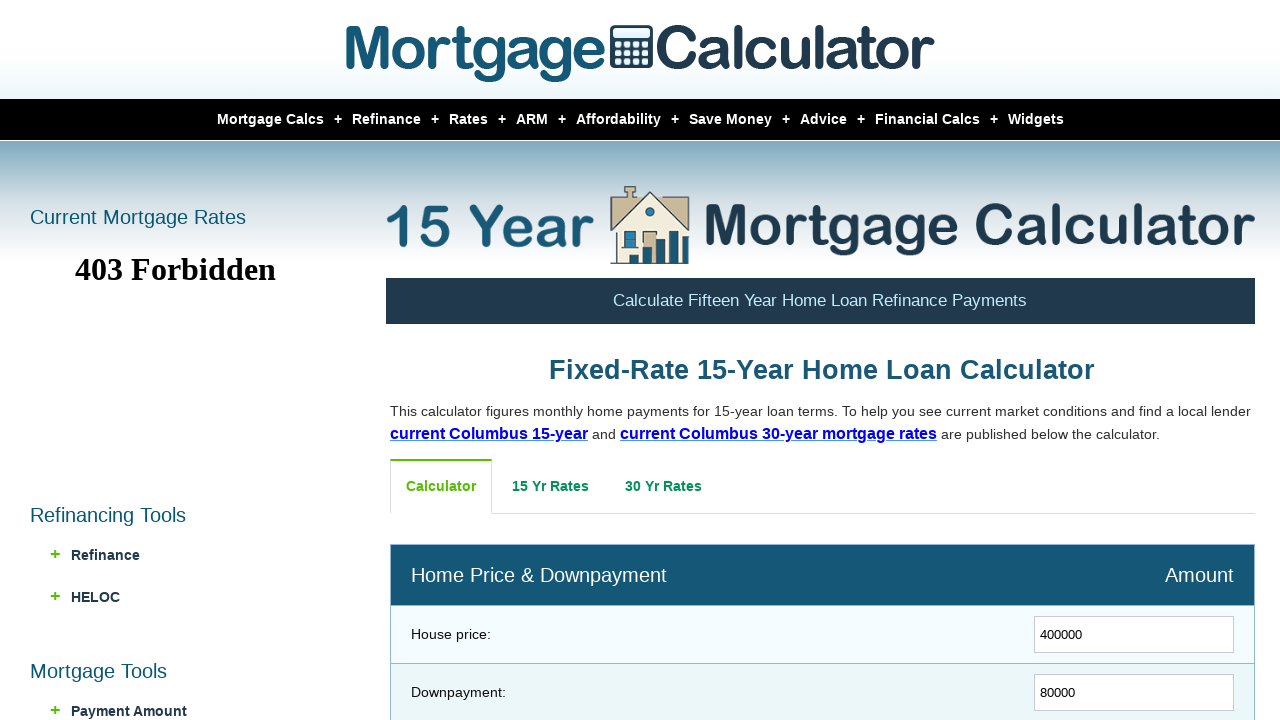

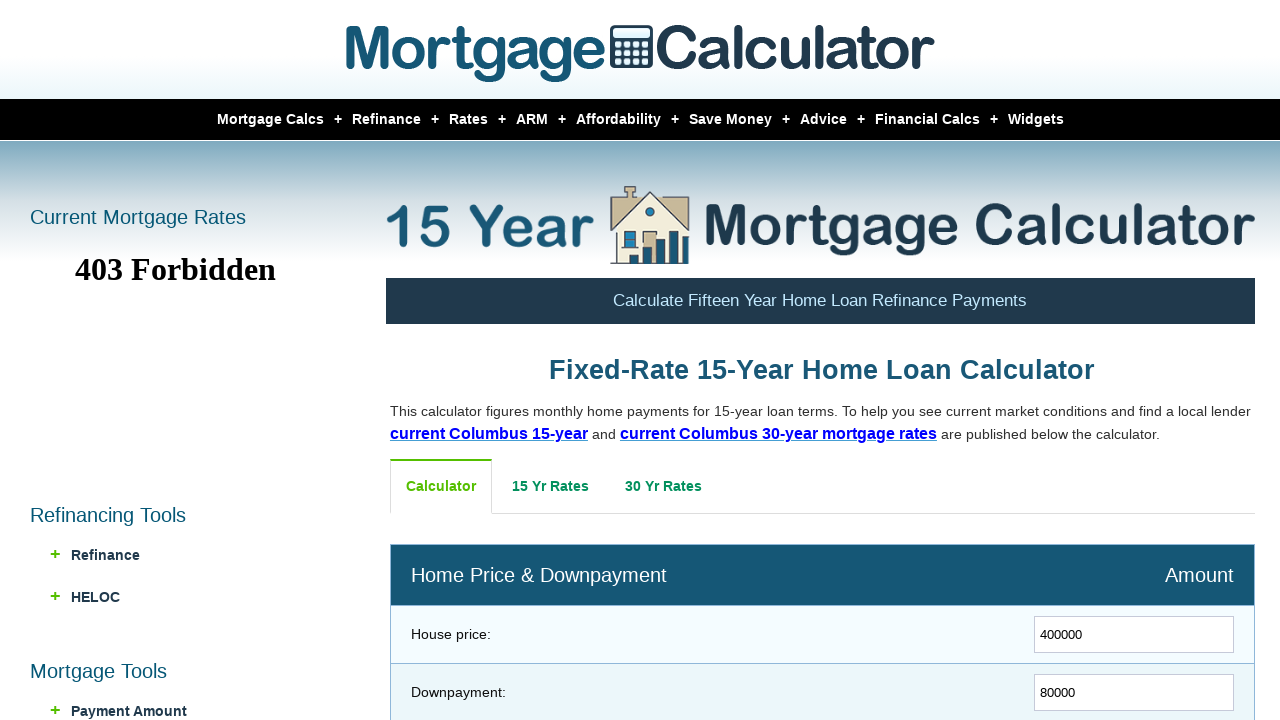